Tests a text box form by filling in user information fields and submitting the form, then verifying the output displays the entered information

Starting URL: https://demoqa.com/text-box

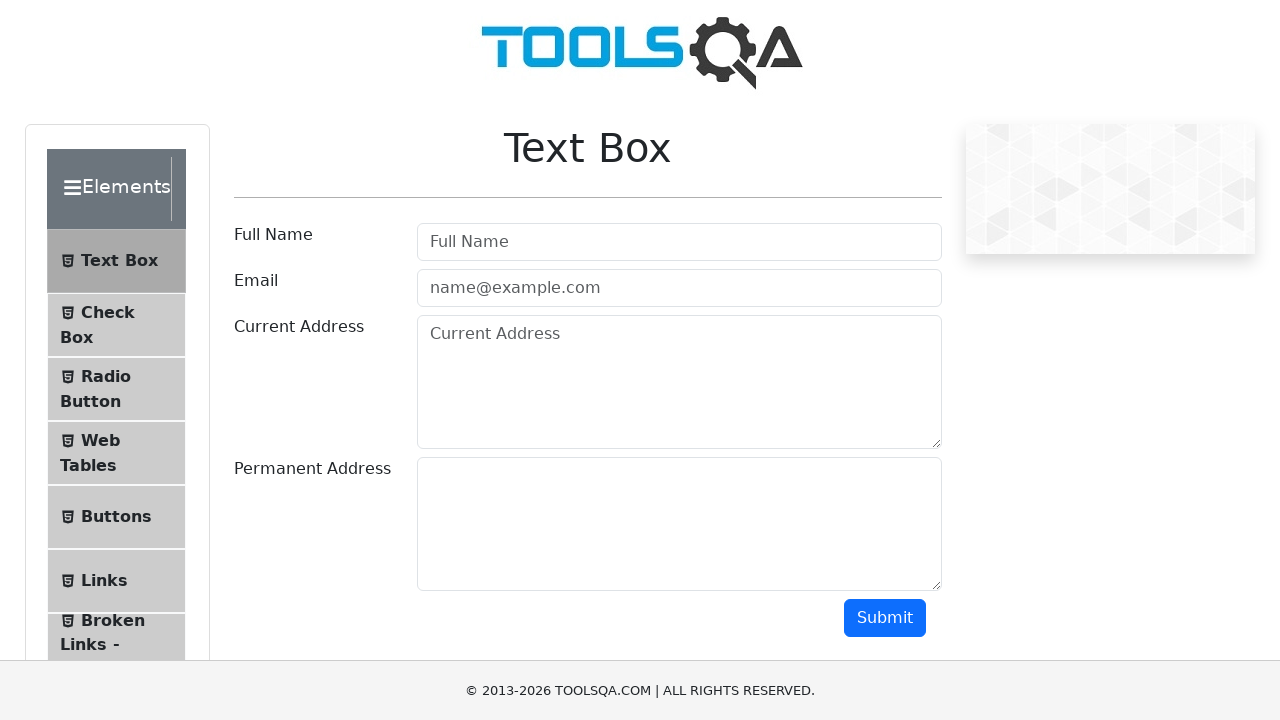

Filled userName field with 'Ivan Ivanov' on #userName
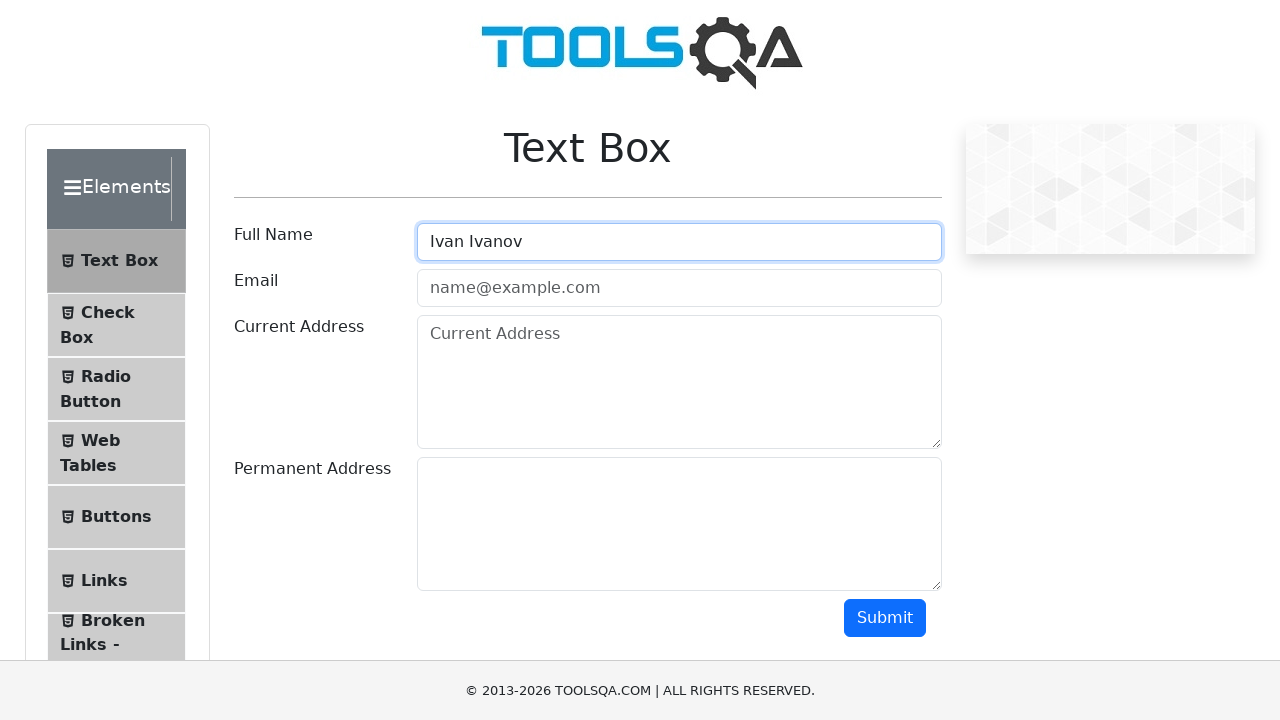

Filled userEmail field with 'ivan@ivanov.com' on #userEmail
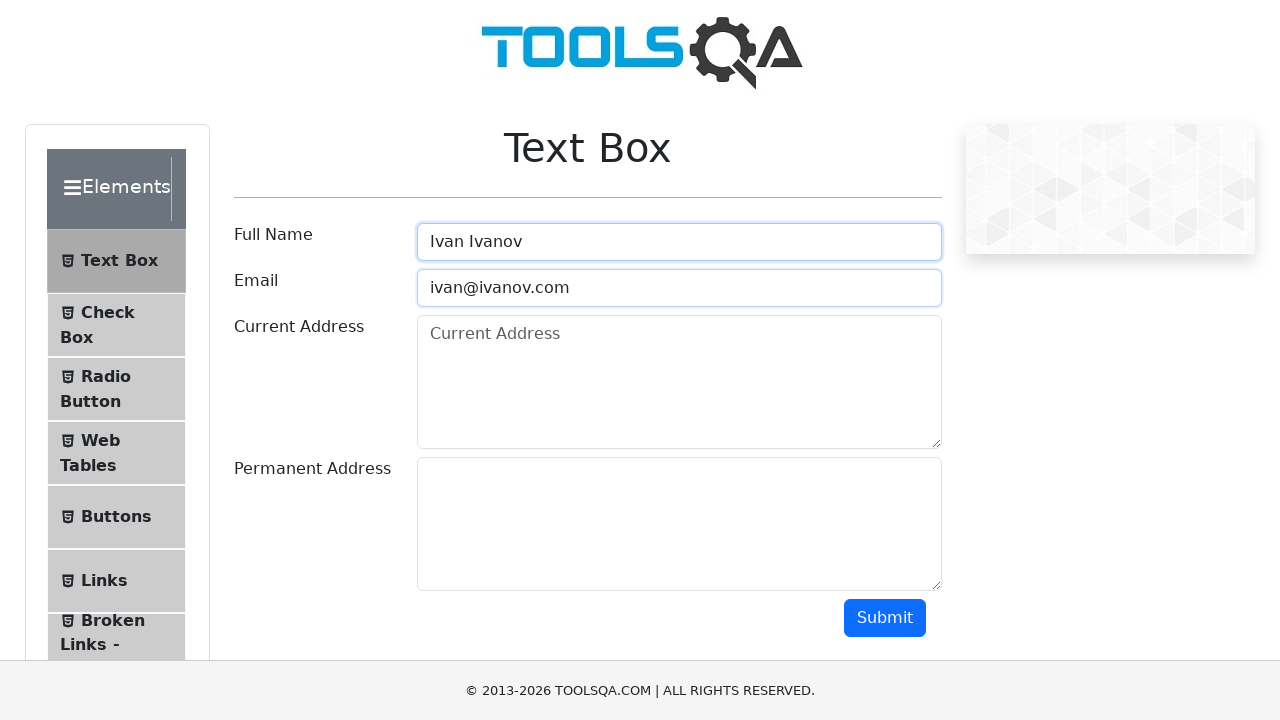

Filled currentAddress field with 'Some address1' on #currentAddress
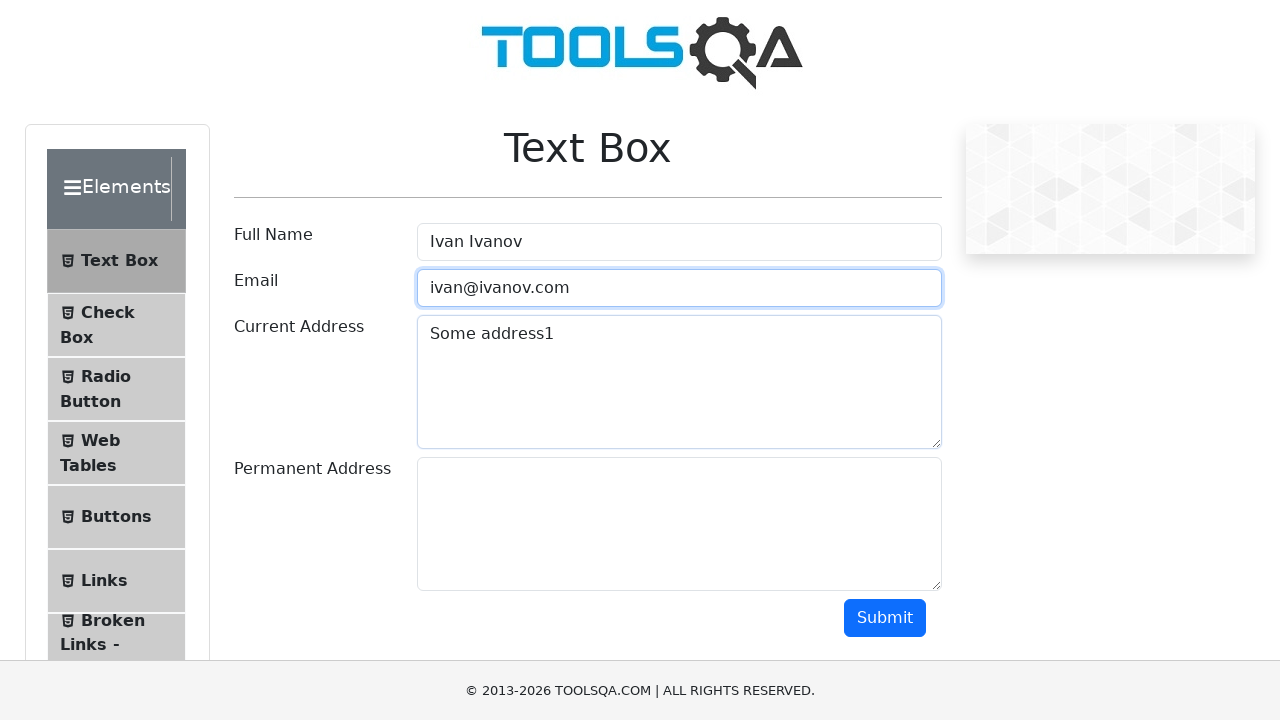

Filled permanentAddress field with 'Another address 1' on #permanentAddress
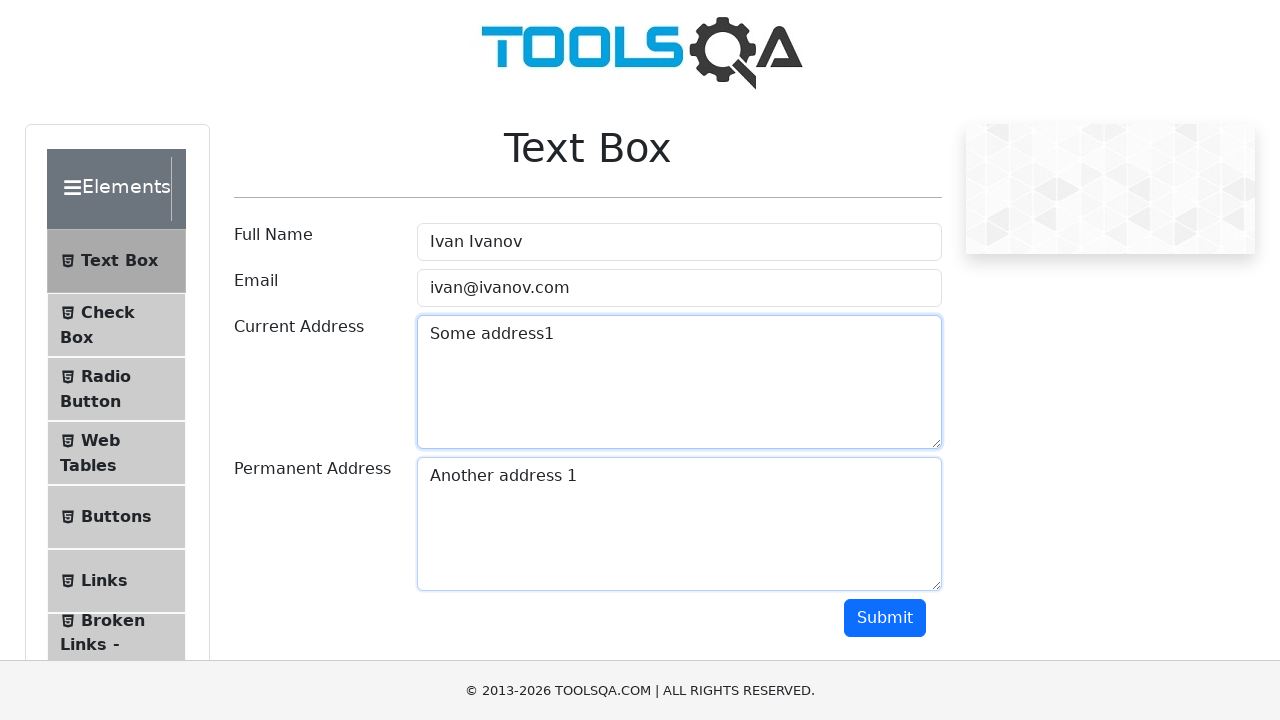

Clicked submit button to submit the form at (885, 618) on #submit
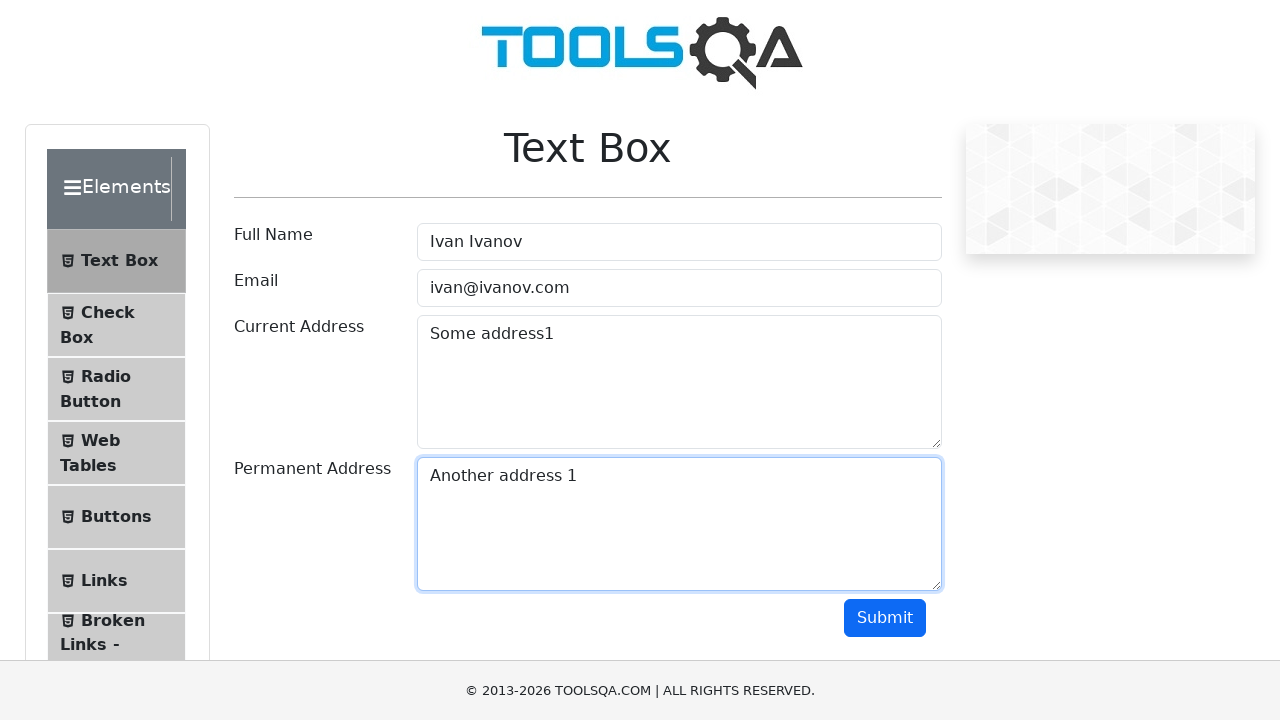

Output section appeared after form submission
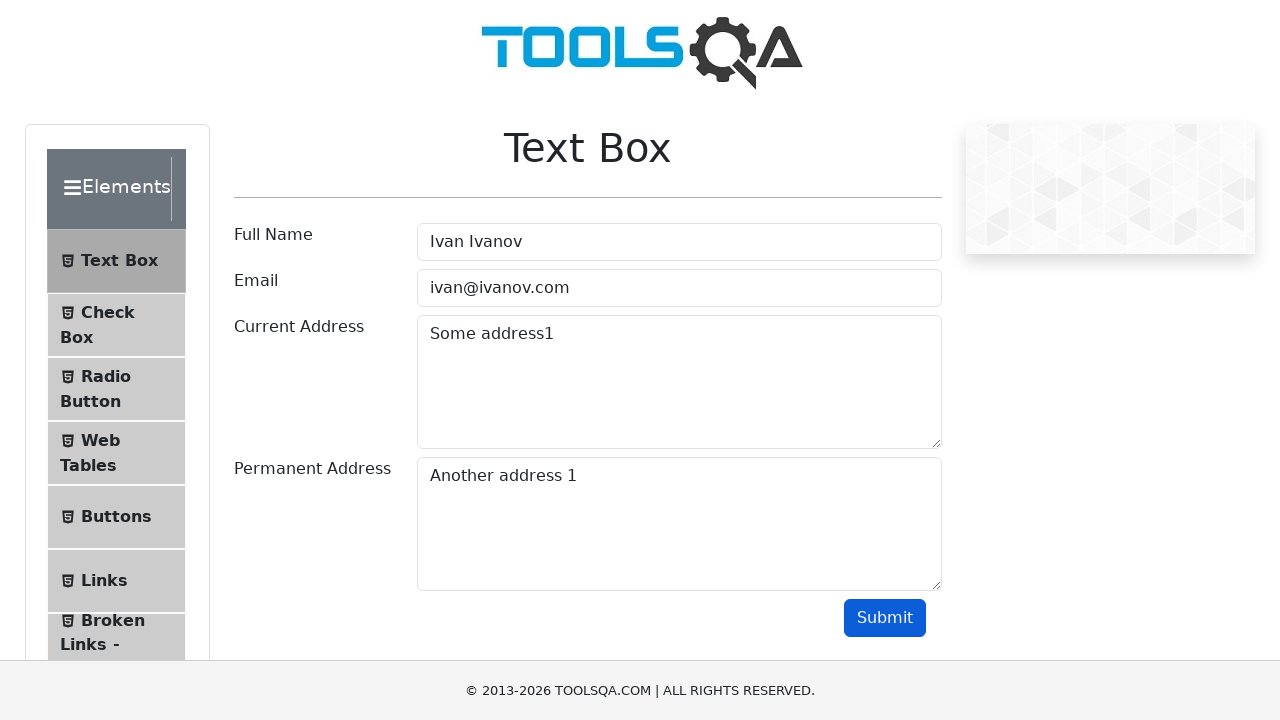

Retrieved output text content
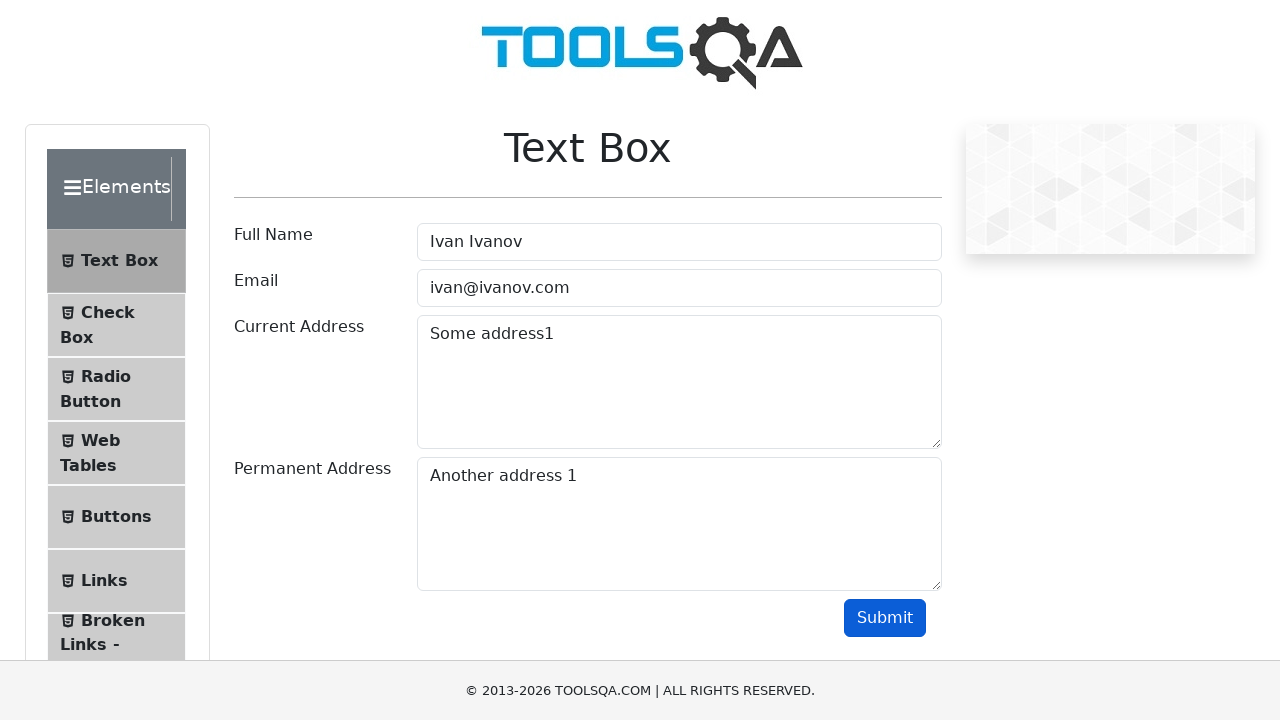

Verified 'Ivan Ivanov' is present in output
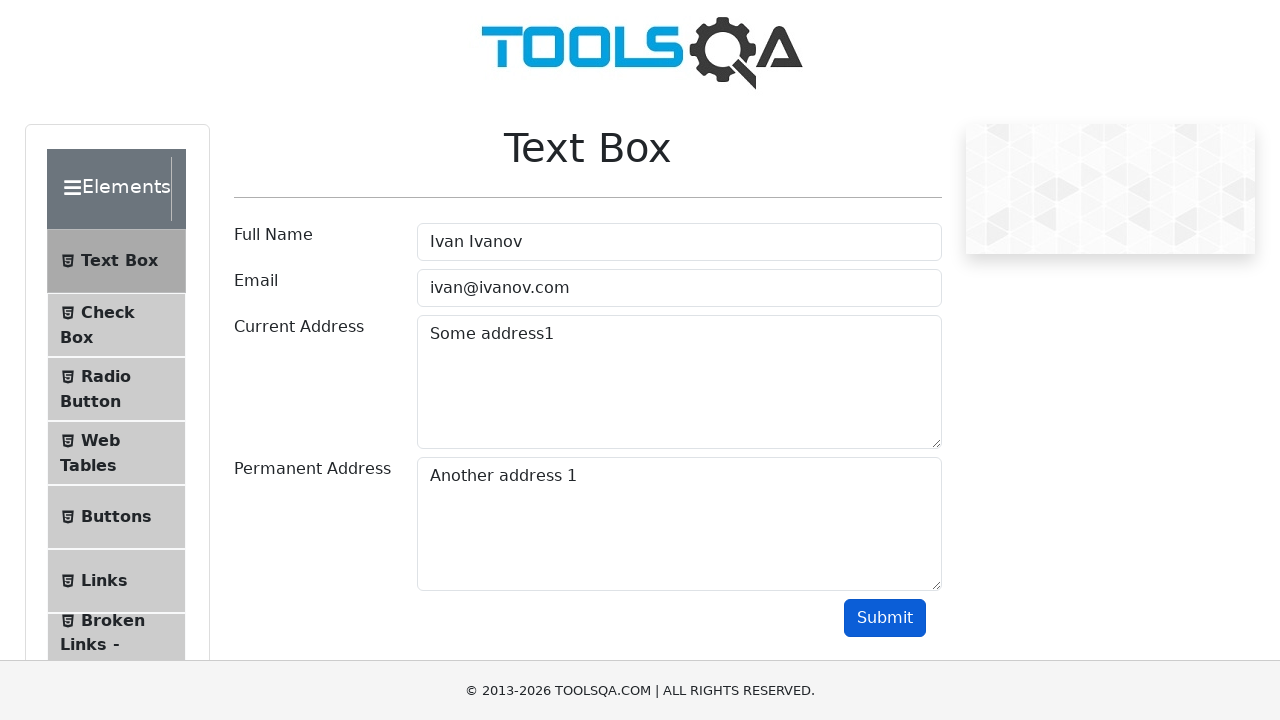

Verified 'ivan@ivanov.com' is present in output
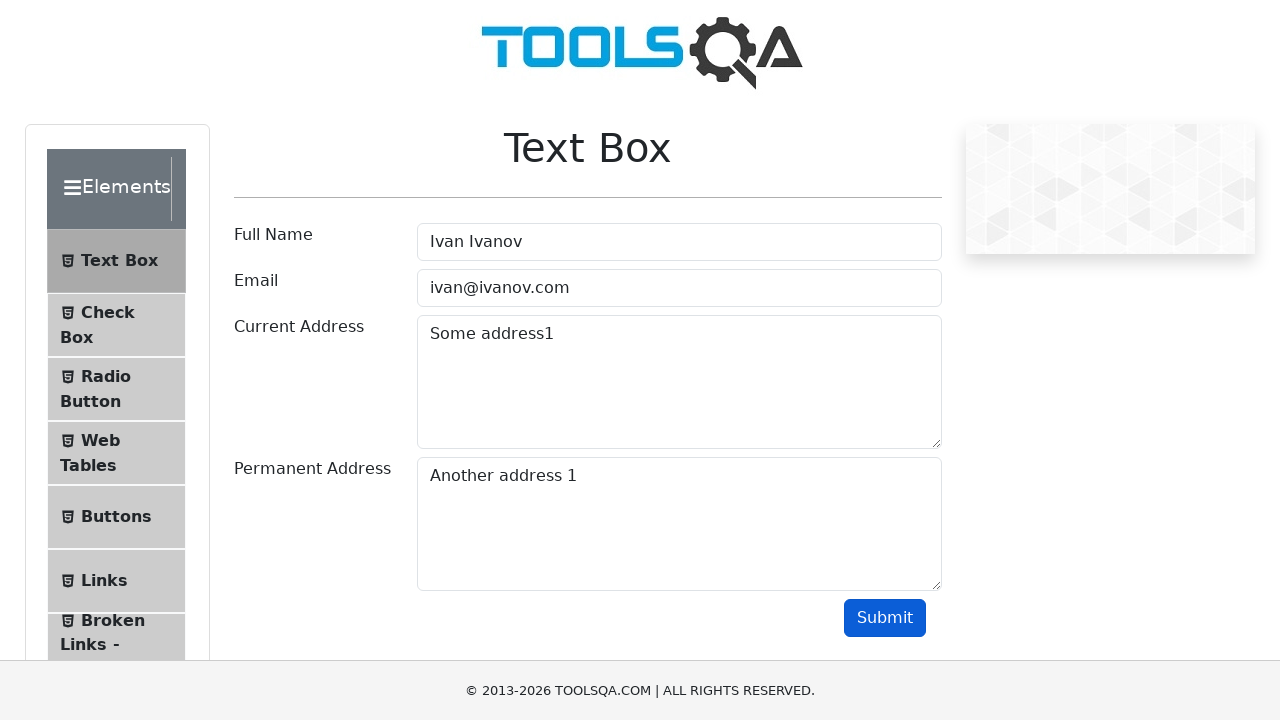

Verified 'Some address1' is present in output
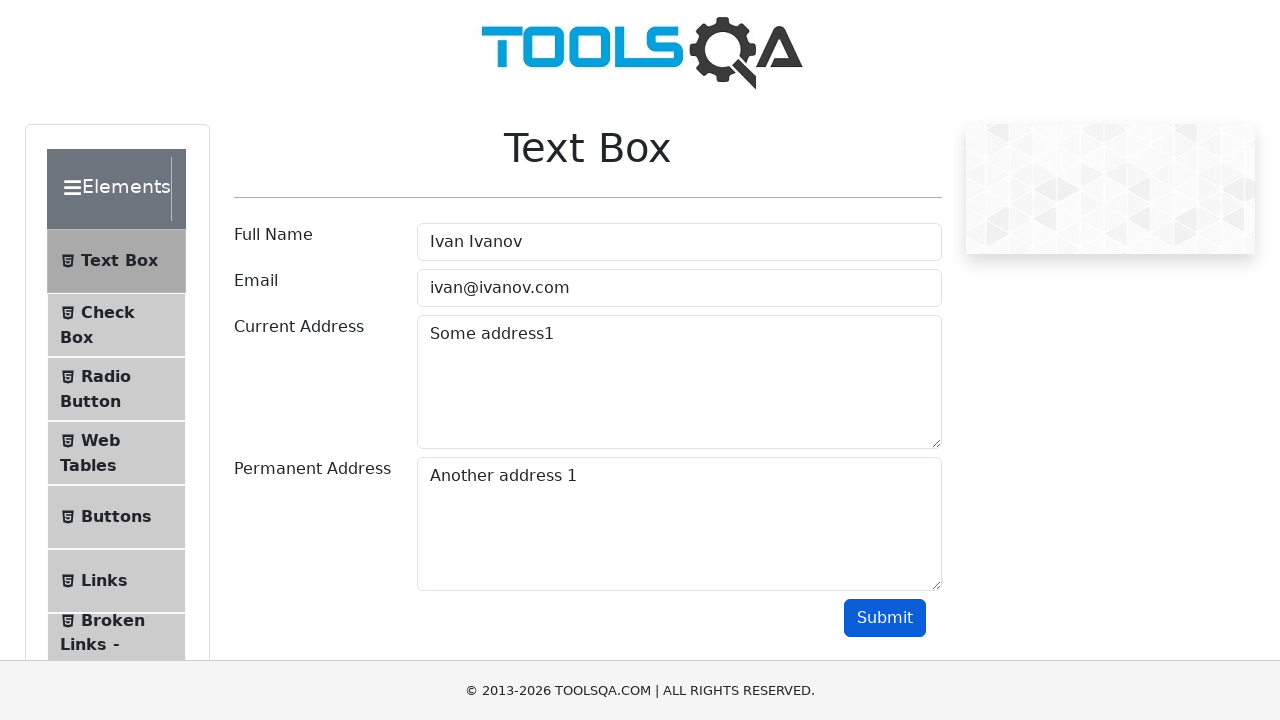

Verified 'Another address 1' is present in output
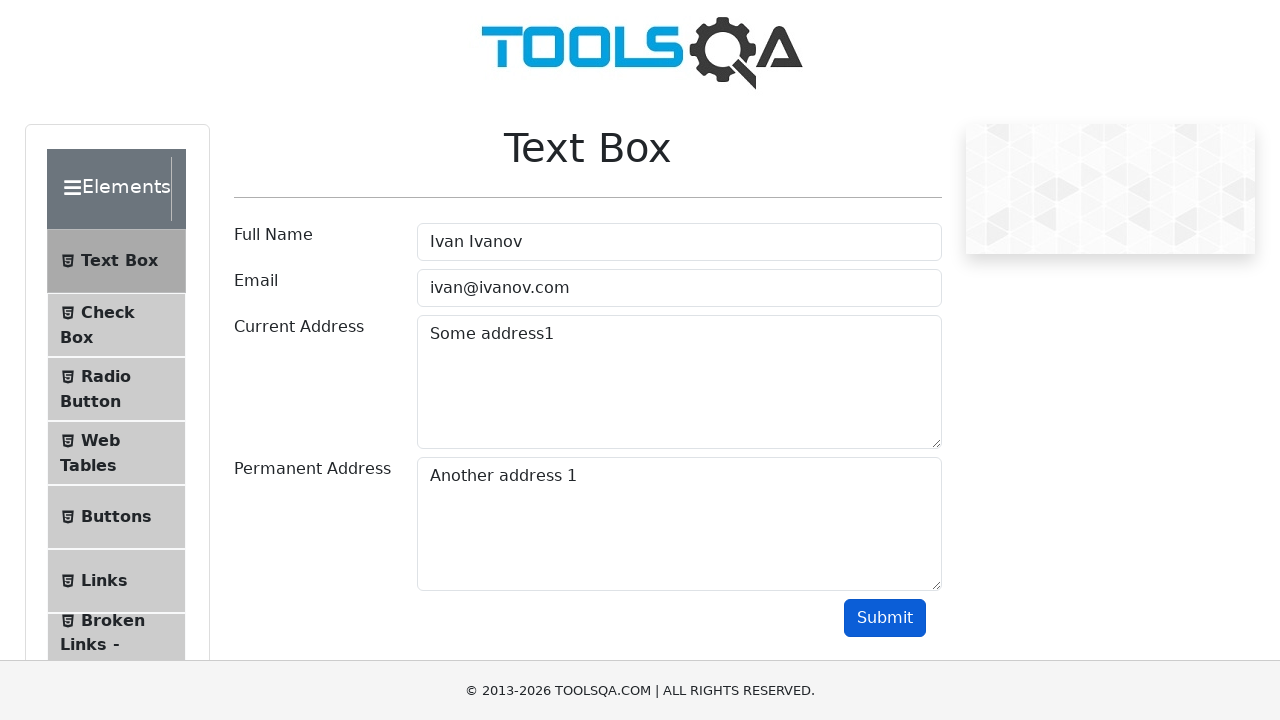

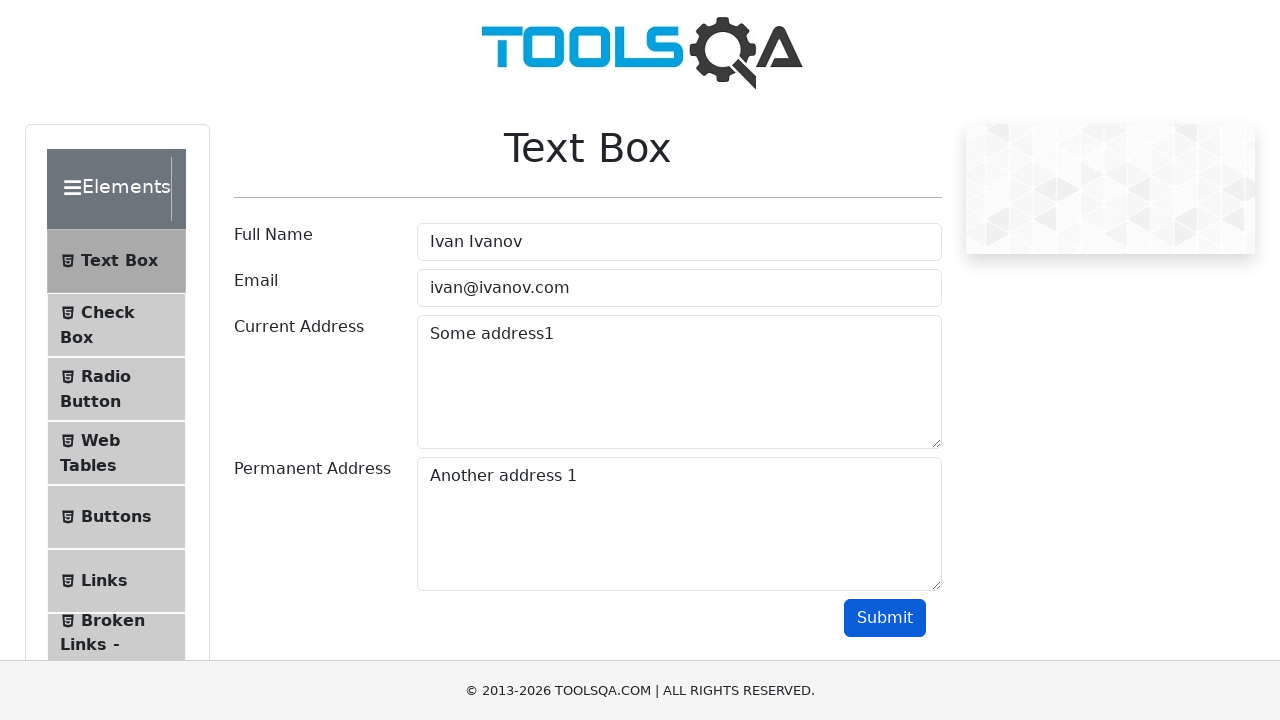